Verifies that the current URL contains "trial" on the OrangeHRM trial page

Starting URL: https://www.orangehrm.com/orangehrm-30-day-trial/

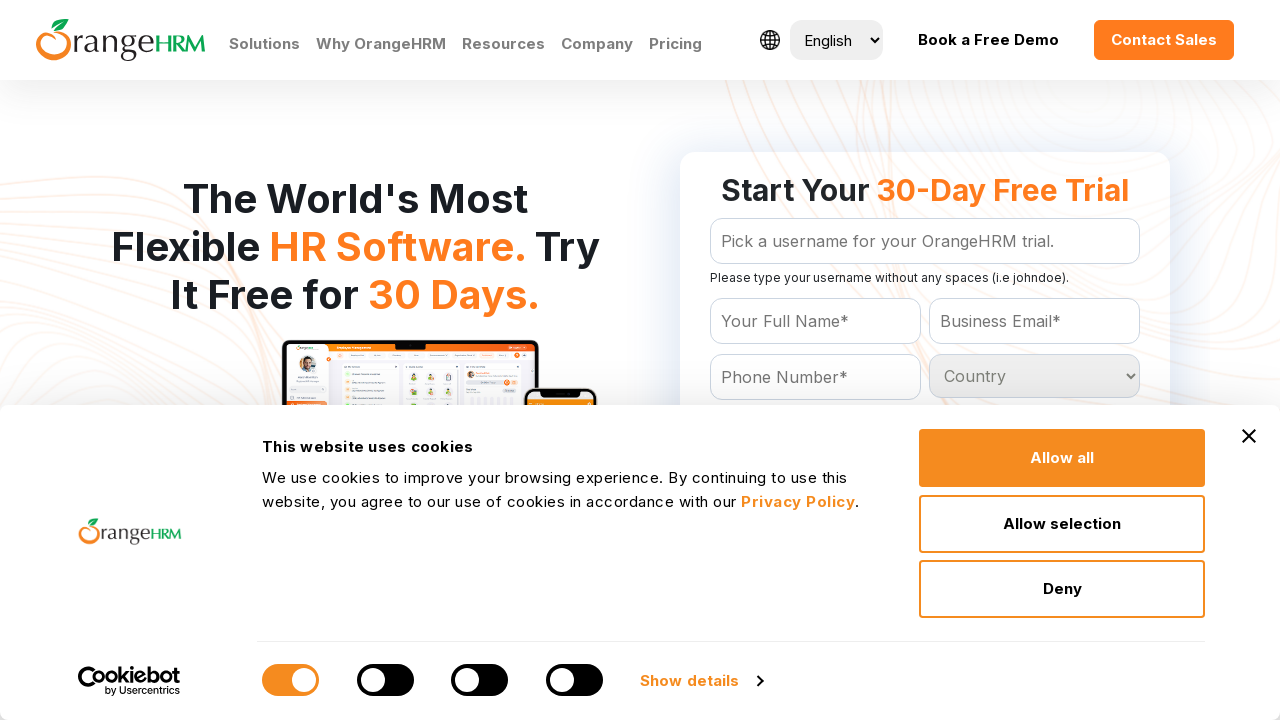

Retrieved current URL from OrangeHRM trial page
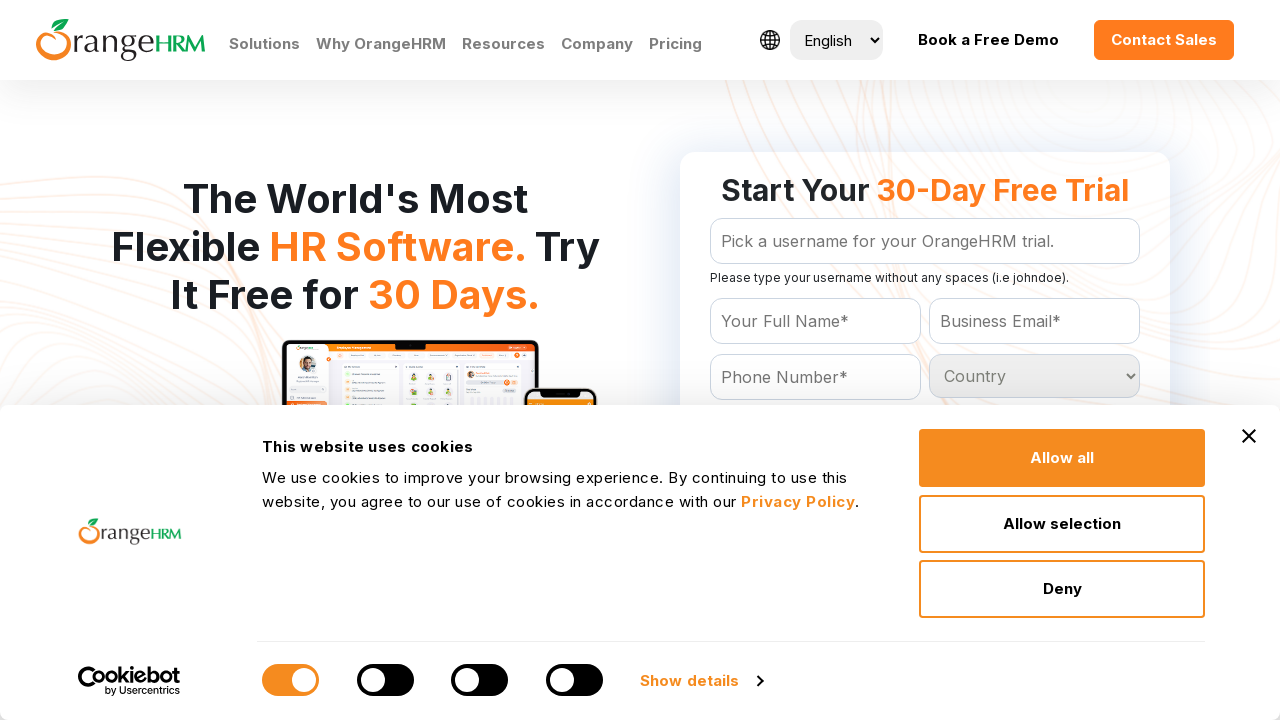

Verified that current URL contains 'trial'
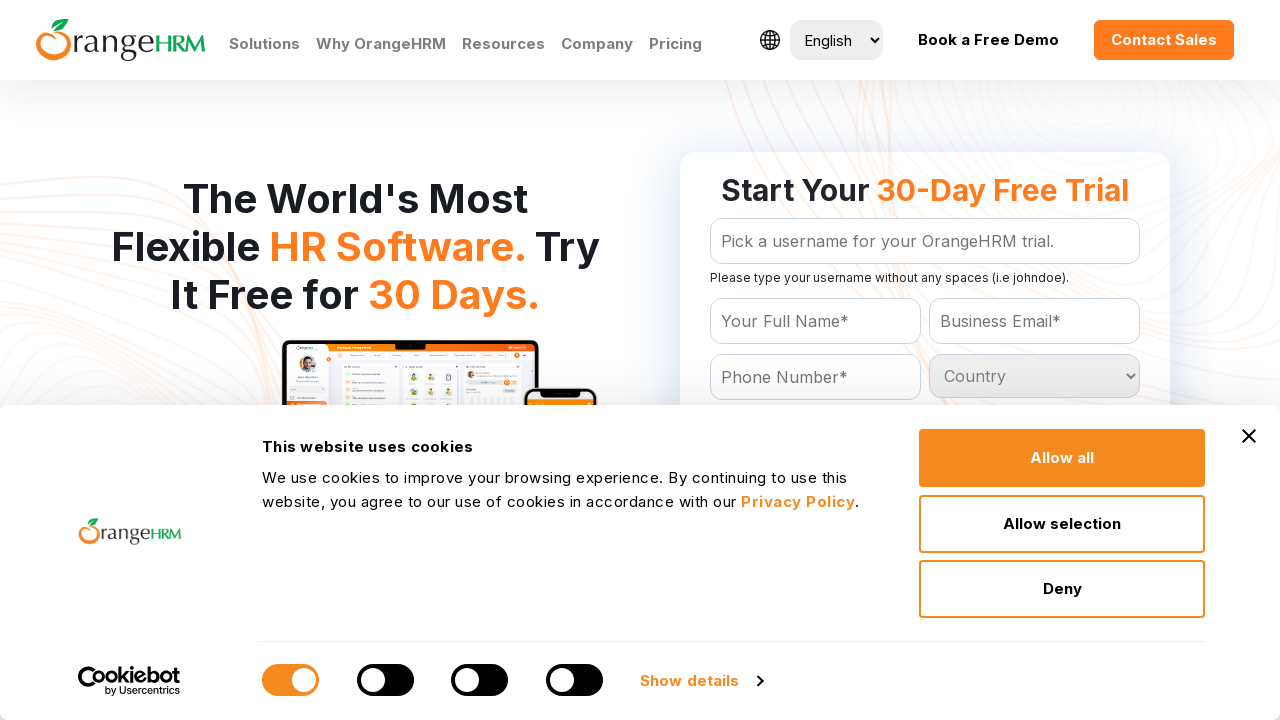

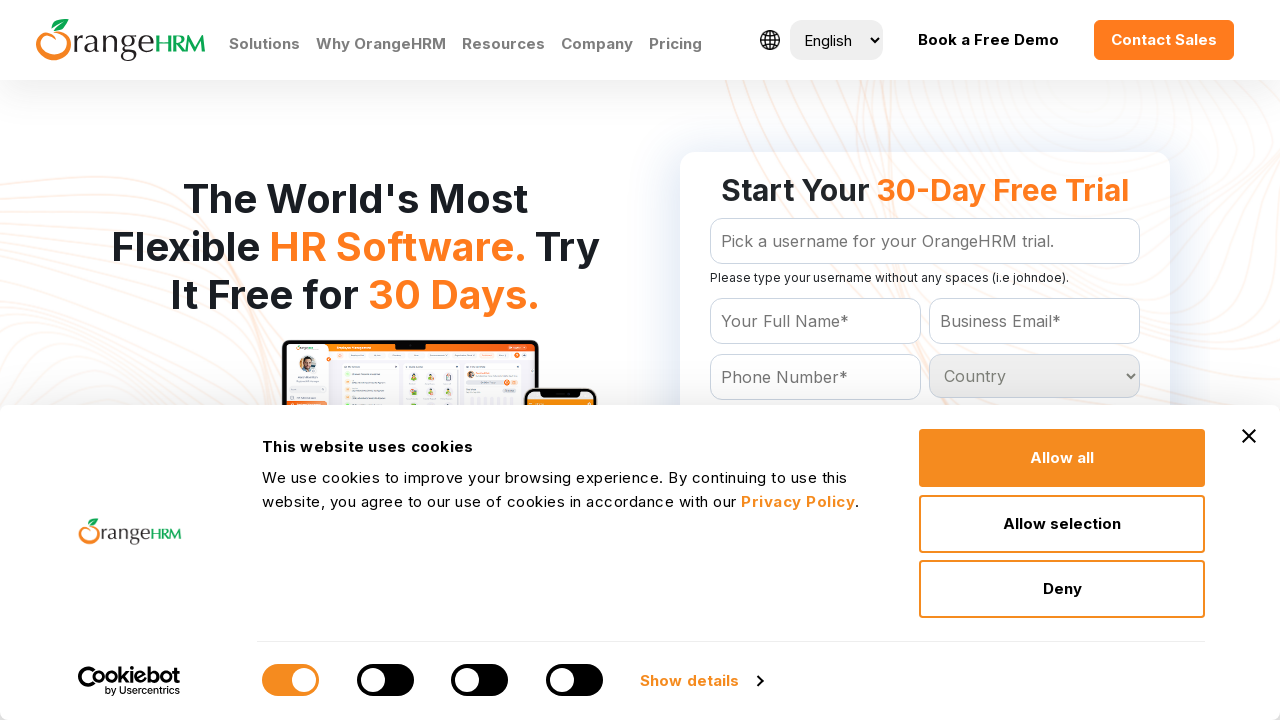